Tests the contact form on Mindrisers website by filling in name, email, phone, subject, and queries fields

Starting URL: https://www.mindrisers.com.np/contact-us

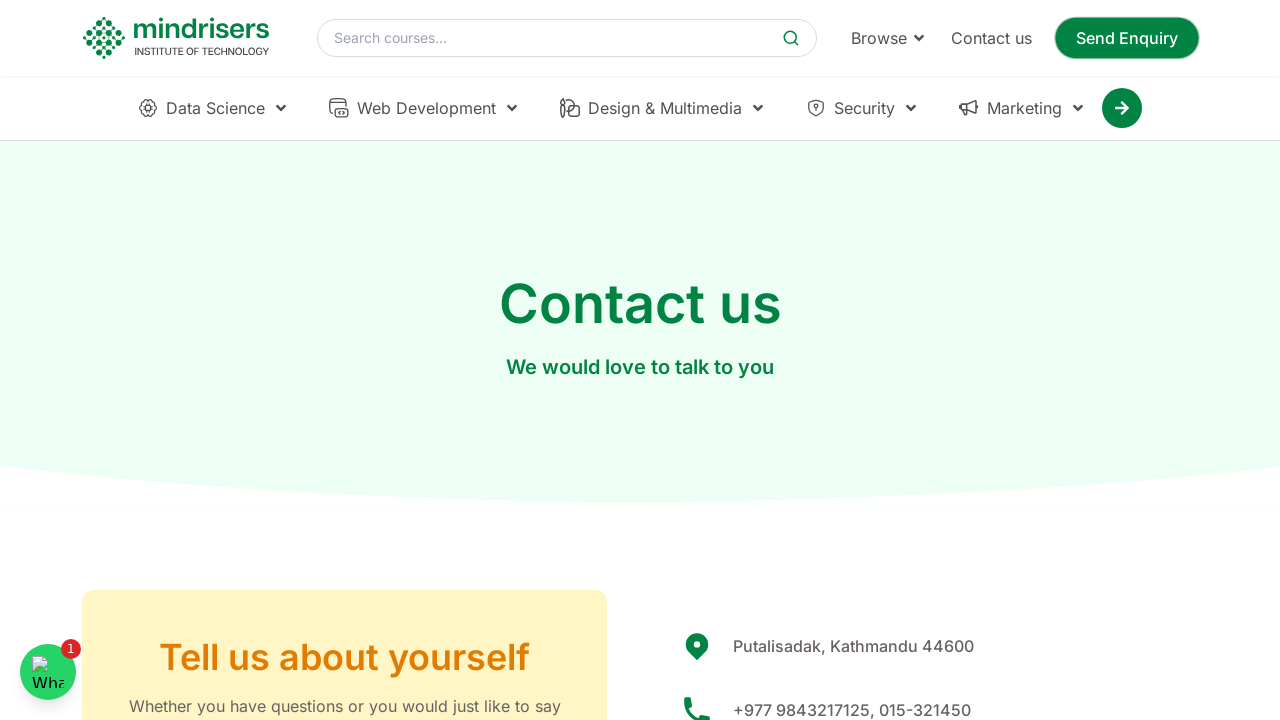

Navigated to Mindrisers contact us page
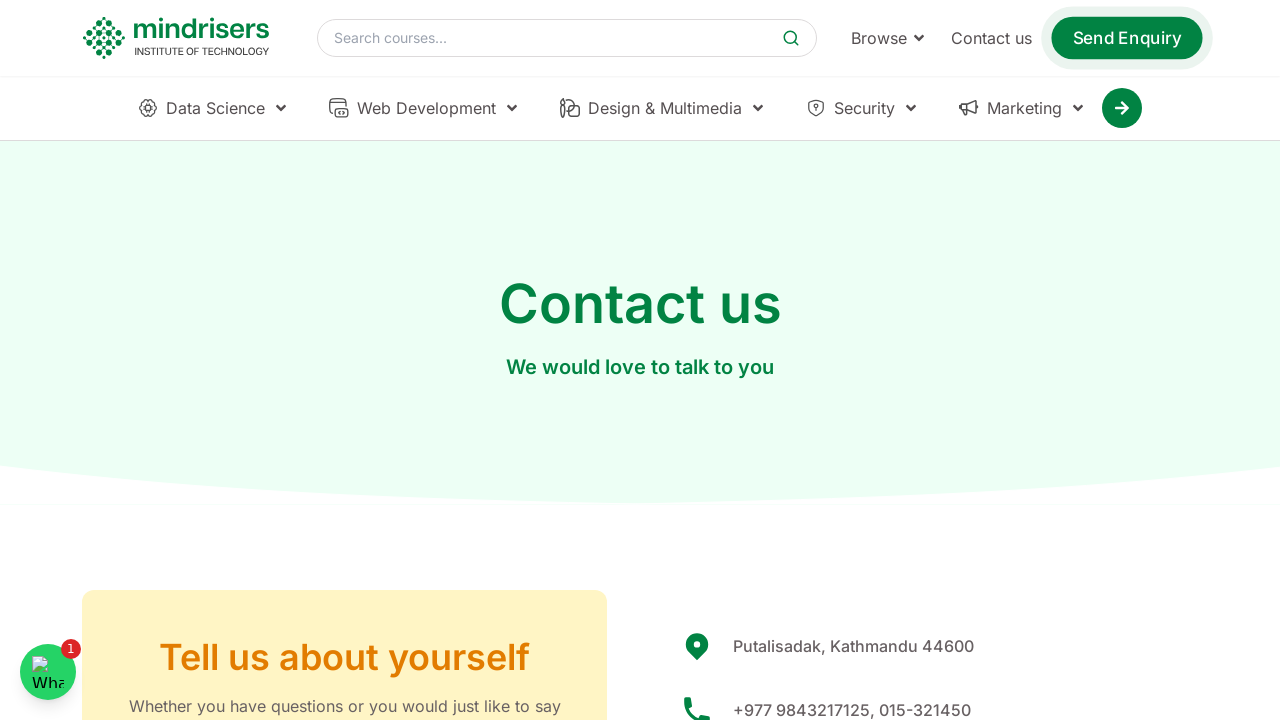

Filled name field with 'Sanjay Kumar' on input[placeholder='Name']
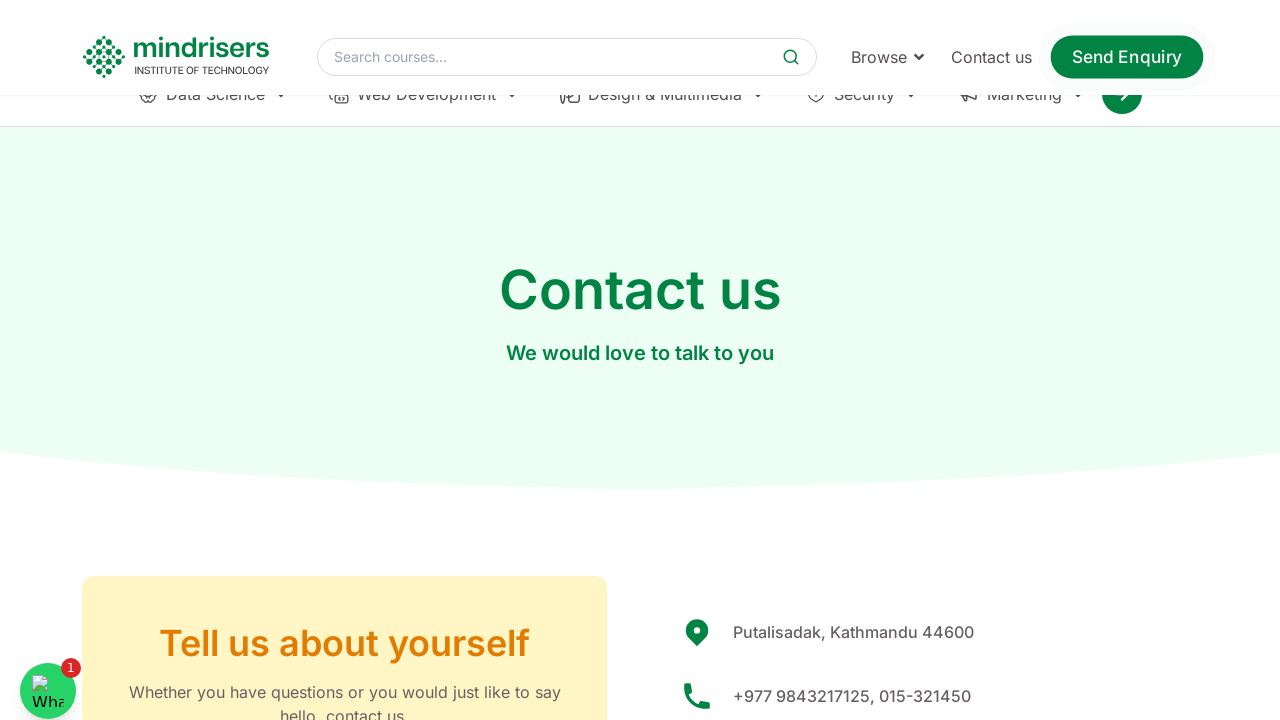

Filled email field with 'sanjay.kumar@example.com' on input[placeholder='Email']
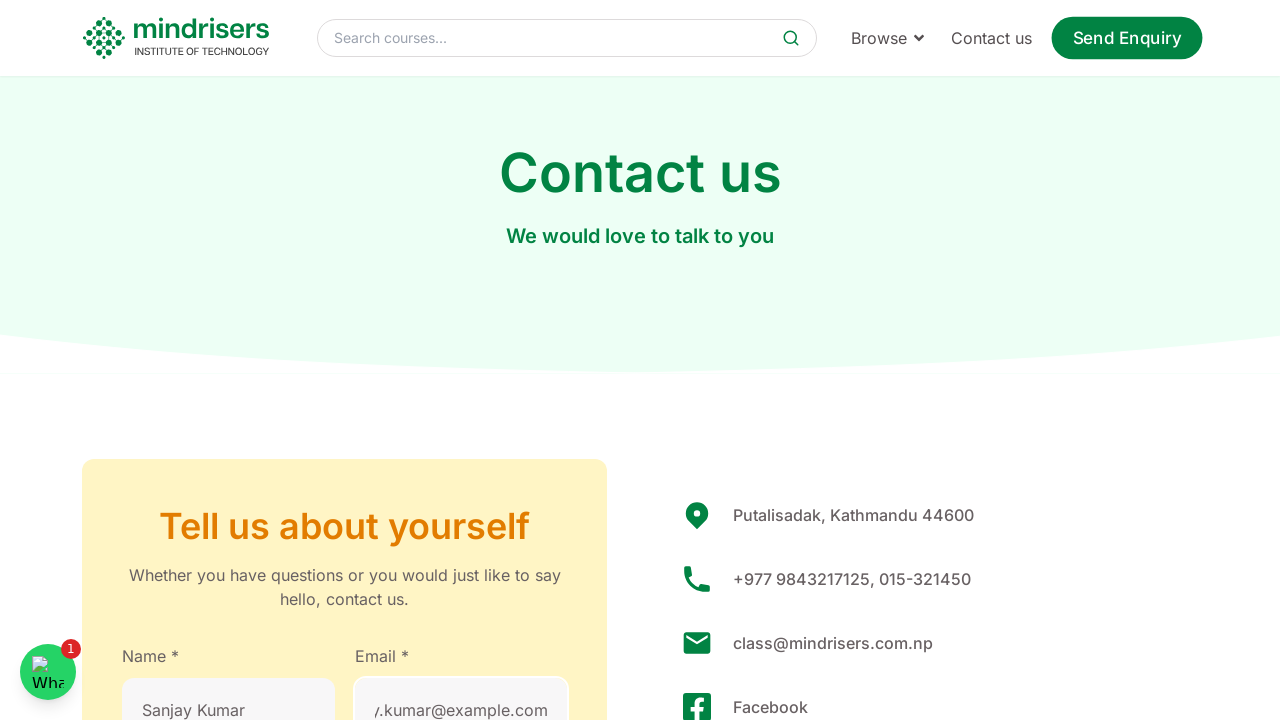

Filled phone field with '9841234567' on input[placeholder='Phone']
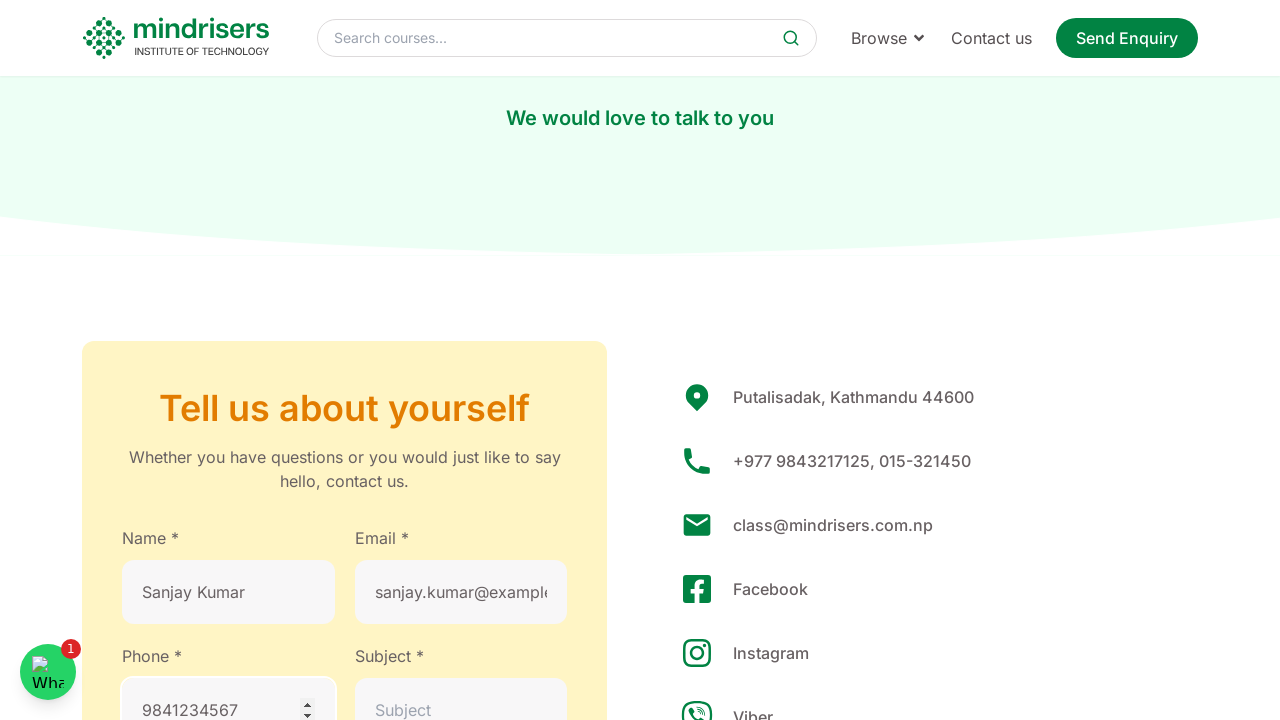

Filled subject field with 'Course Inquiry' on input[placeholder='Subject']
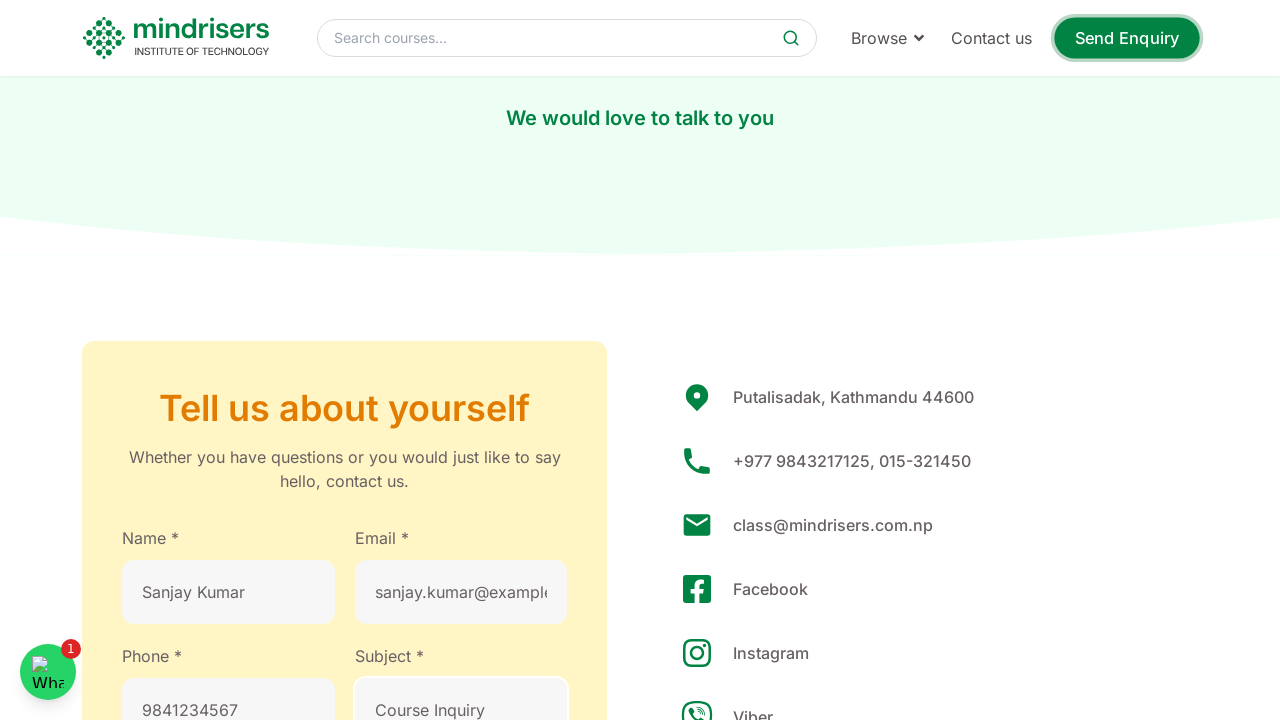

Filled queries field with course inquiry message on textarea[placeholder='Queries']
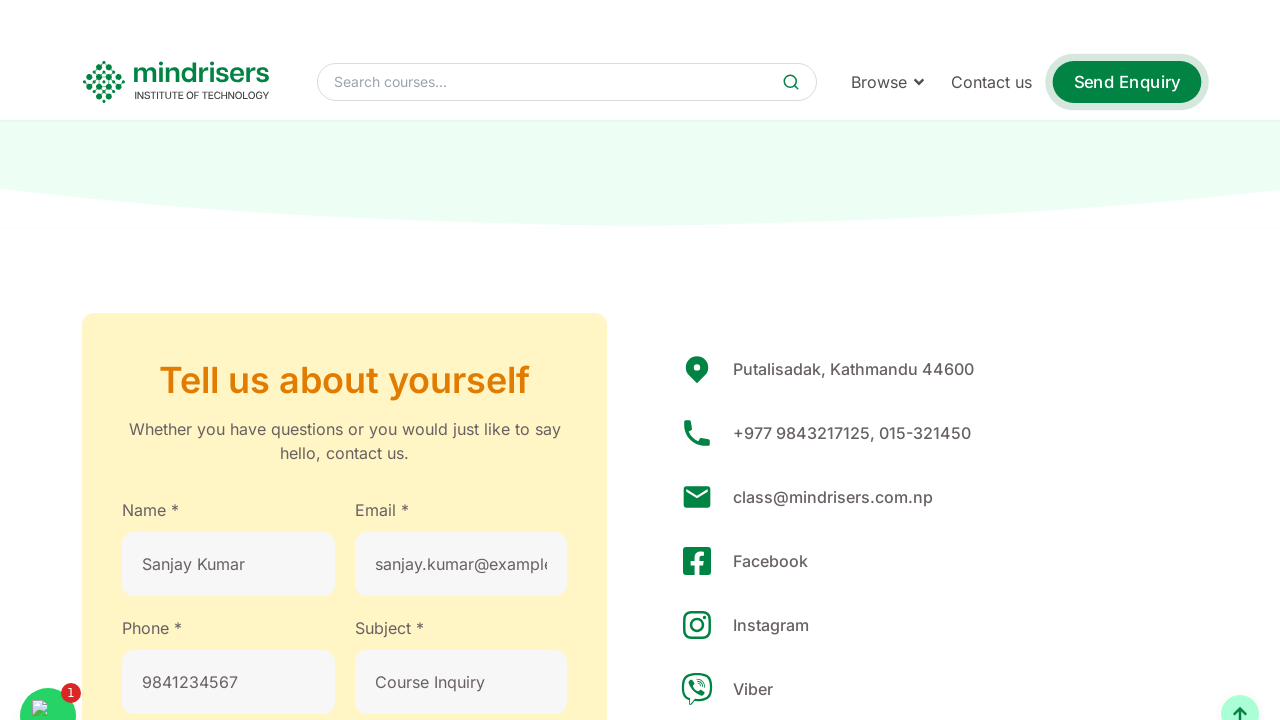

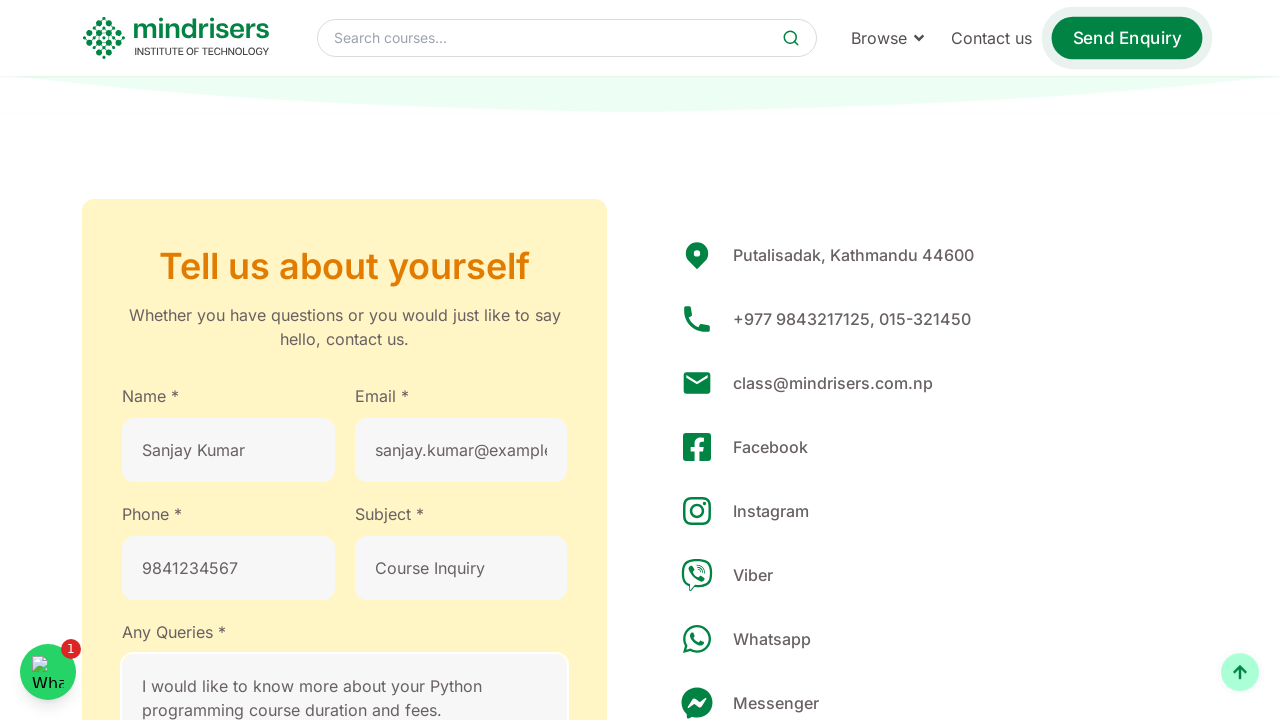